Tests console error functionality by clicking a button that triggers console.error output

Starting URL: https://www.selenium.dev/selenium/web/bidi/logEntryAdded.html

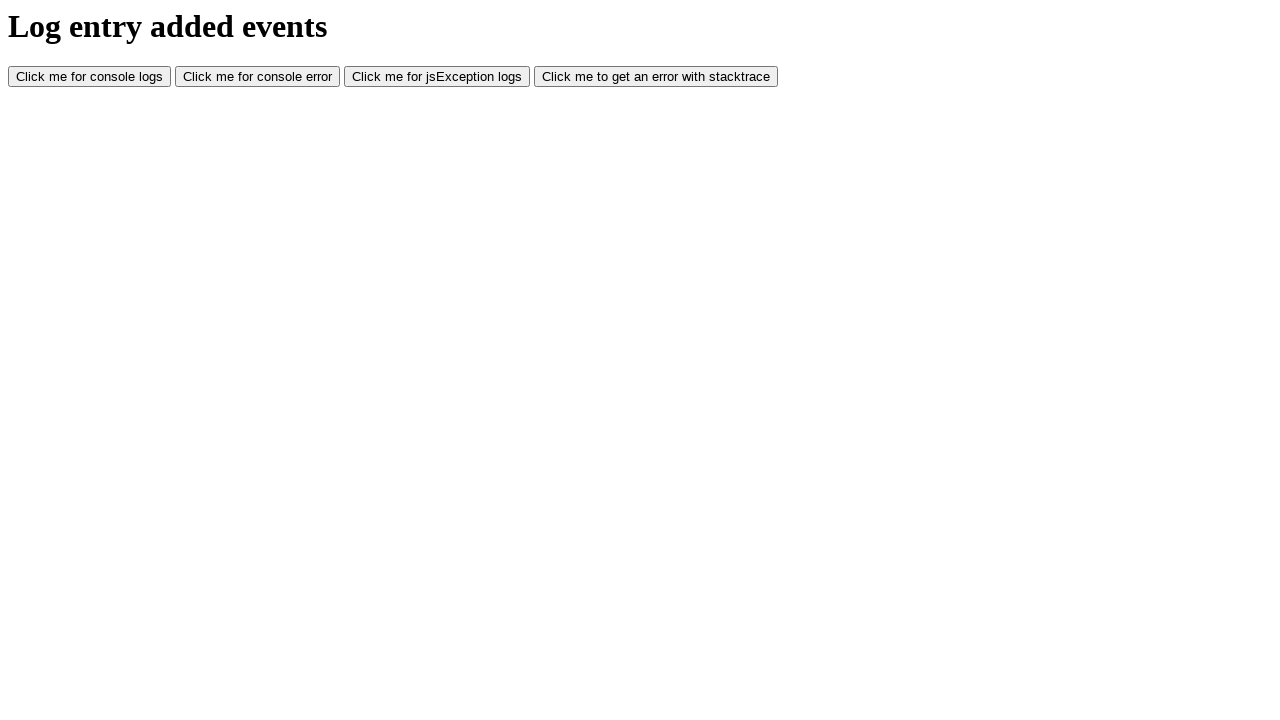

Navigated to console error test page
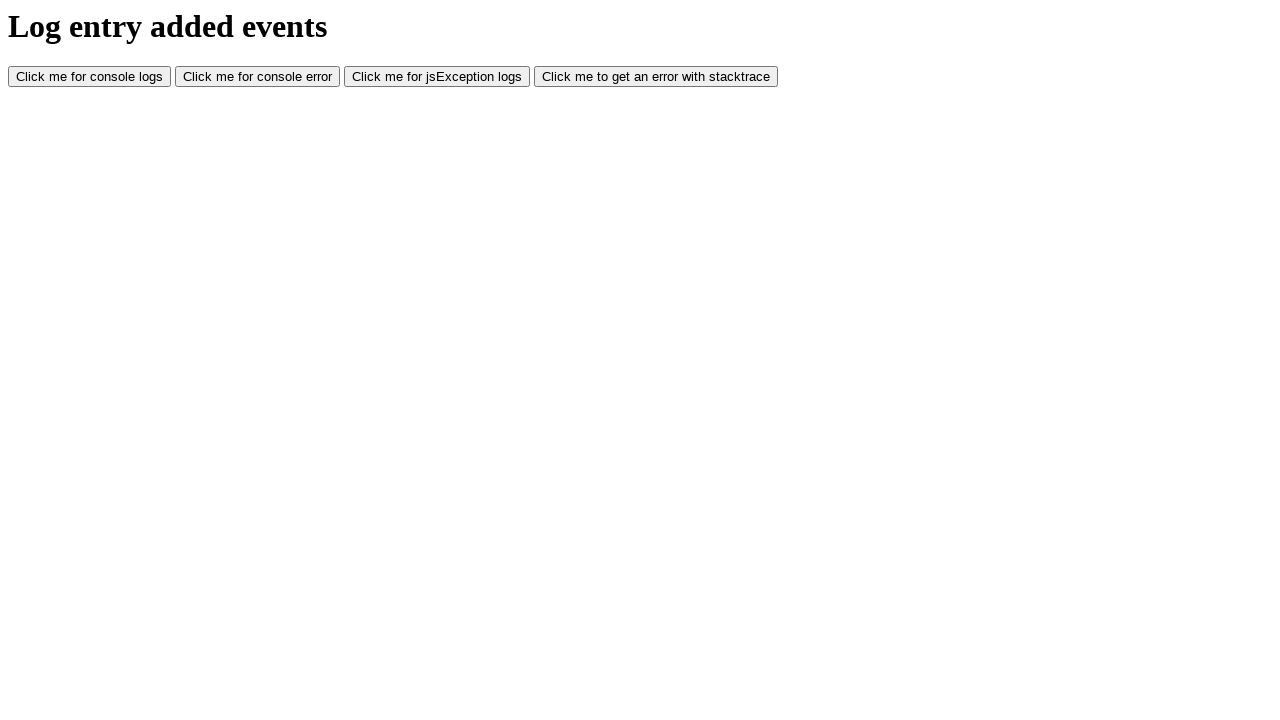

Clicked button to trigger console.error output at (258, 77) on #consoleError
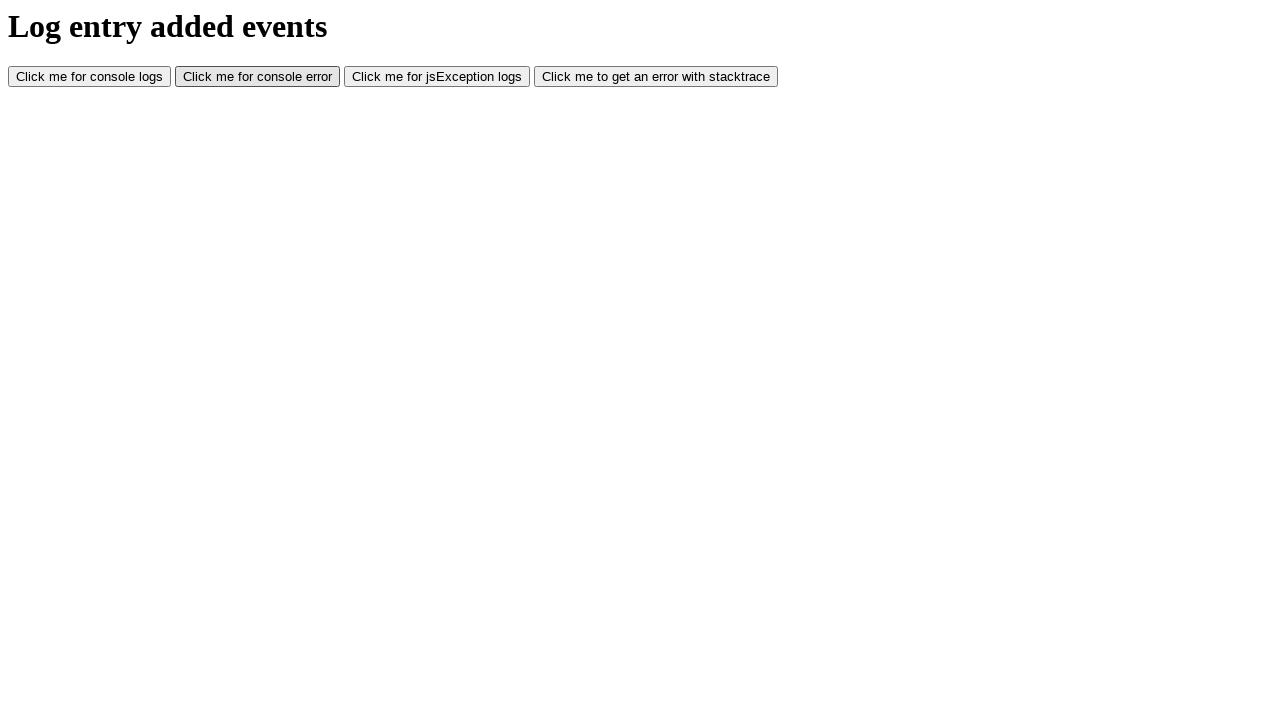

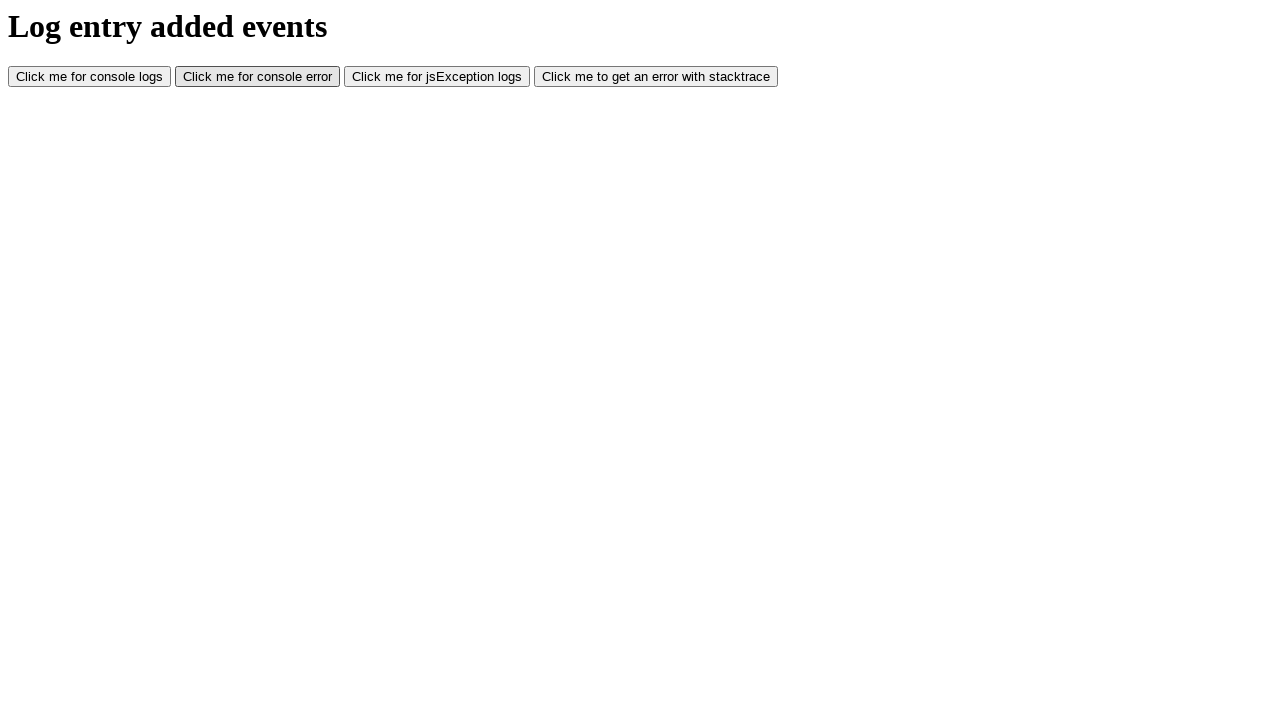